Tests drag and drop functionality by dragging a source element onto a target element within an iframe using the drag_and_drop action.

Starting URL: https://jqueryui.com/droppable/

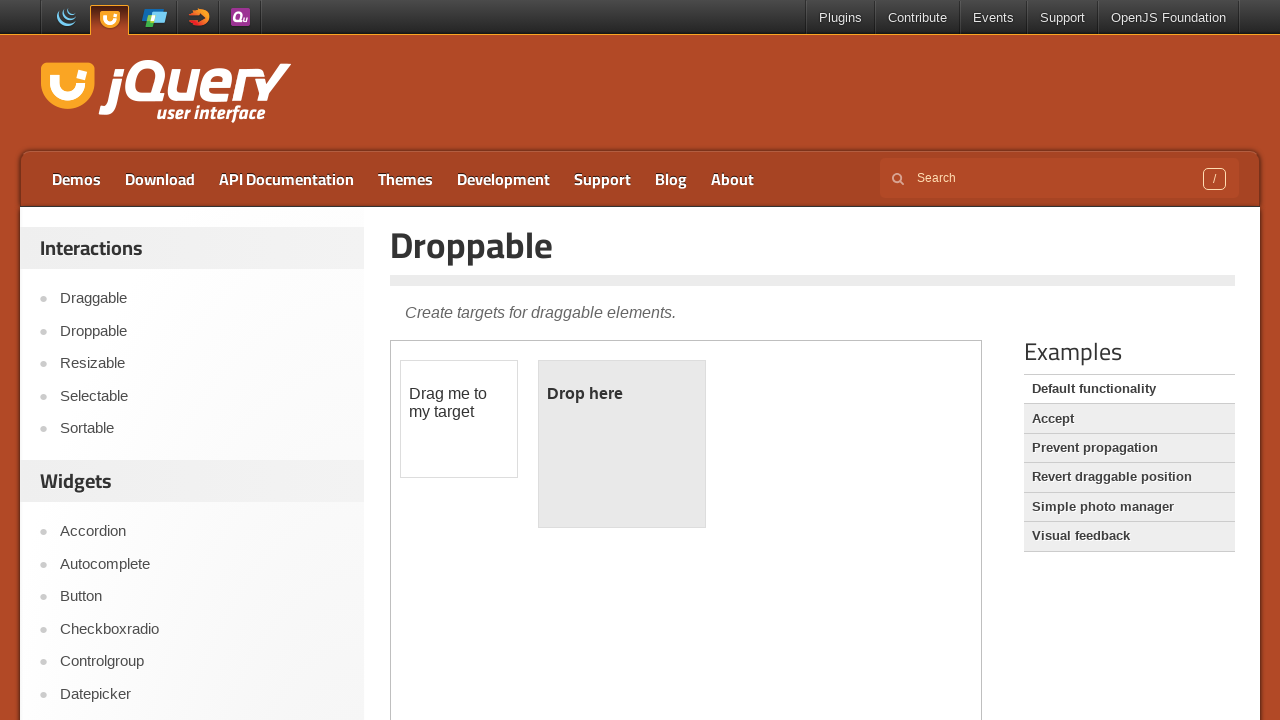

Located the iframe containing drag and drop elements
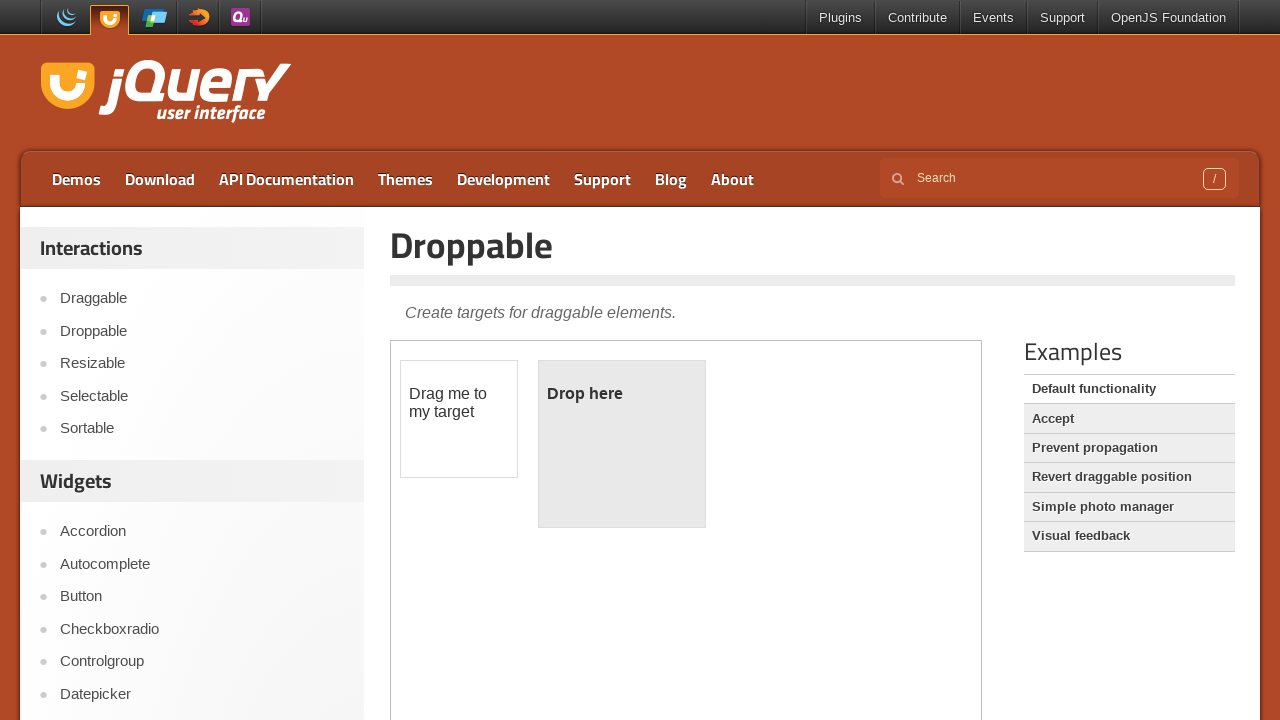

Located the draggable source element
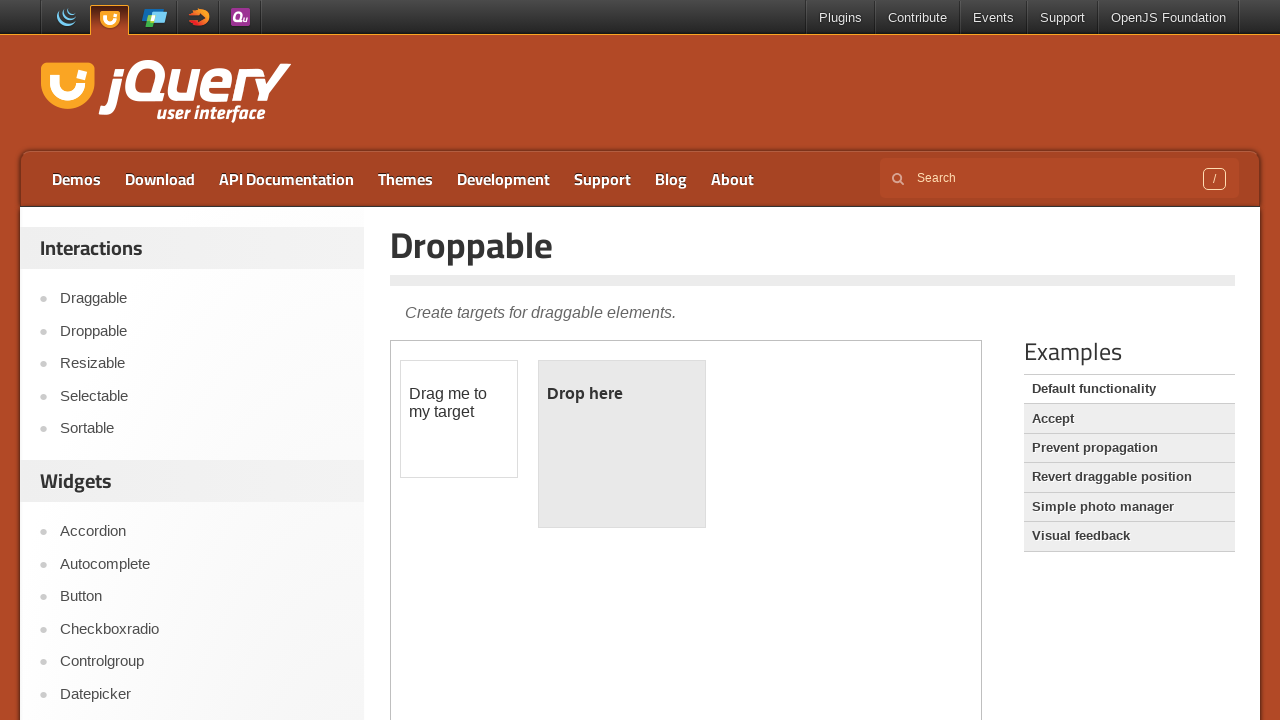

Located the droppable target element
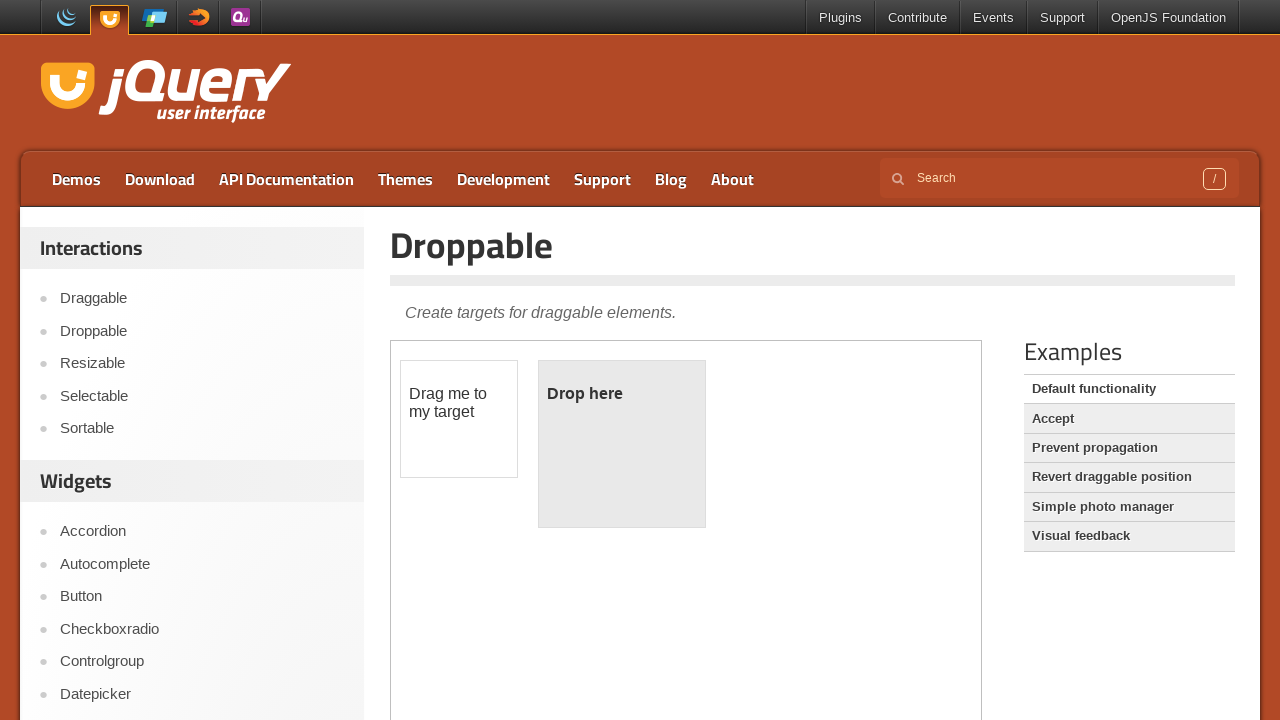

Dragged source element onto target element at (622, 444)
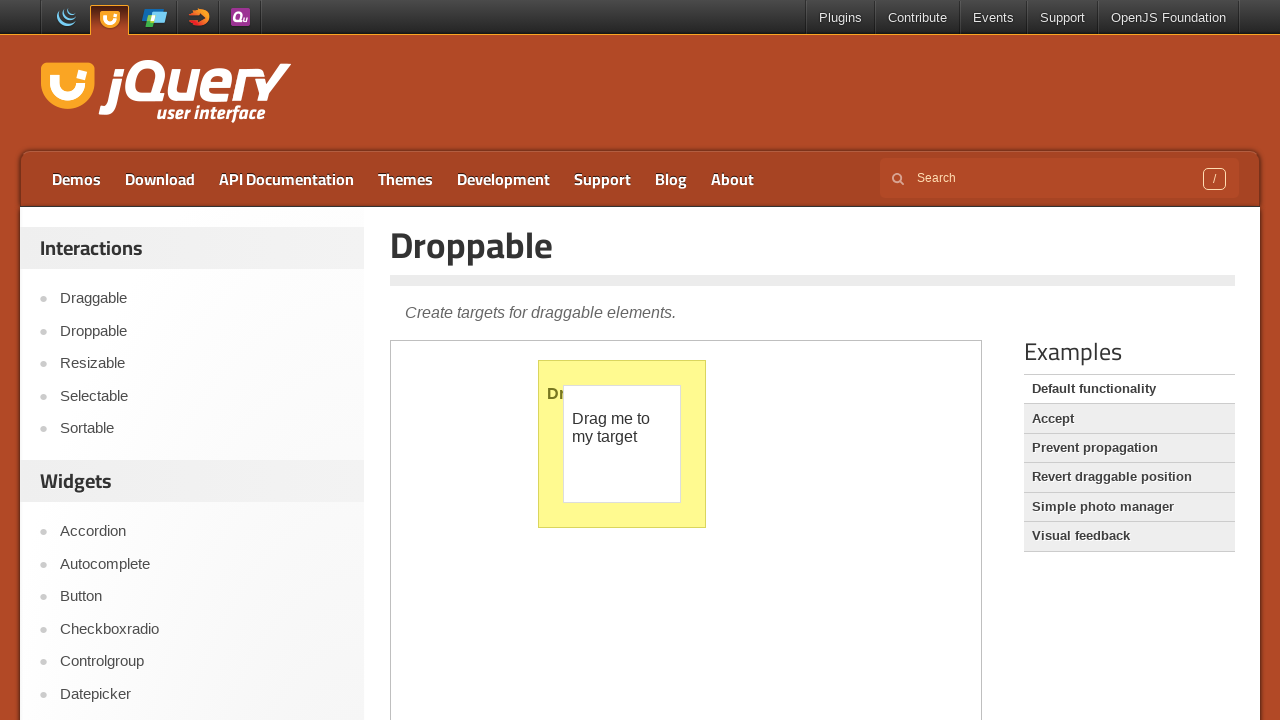

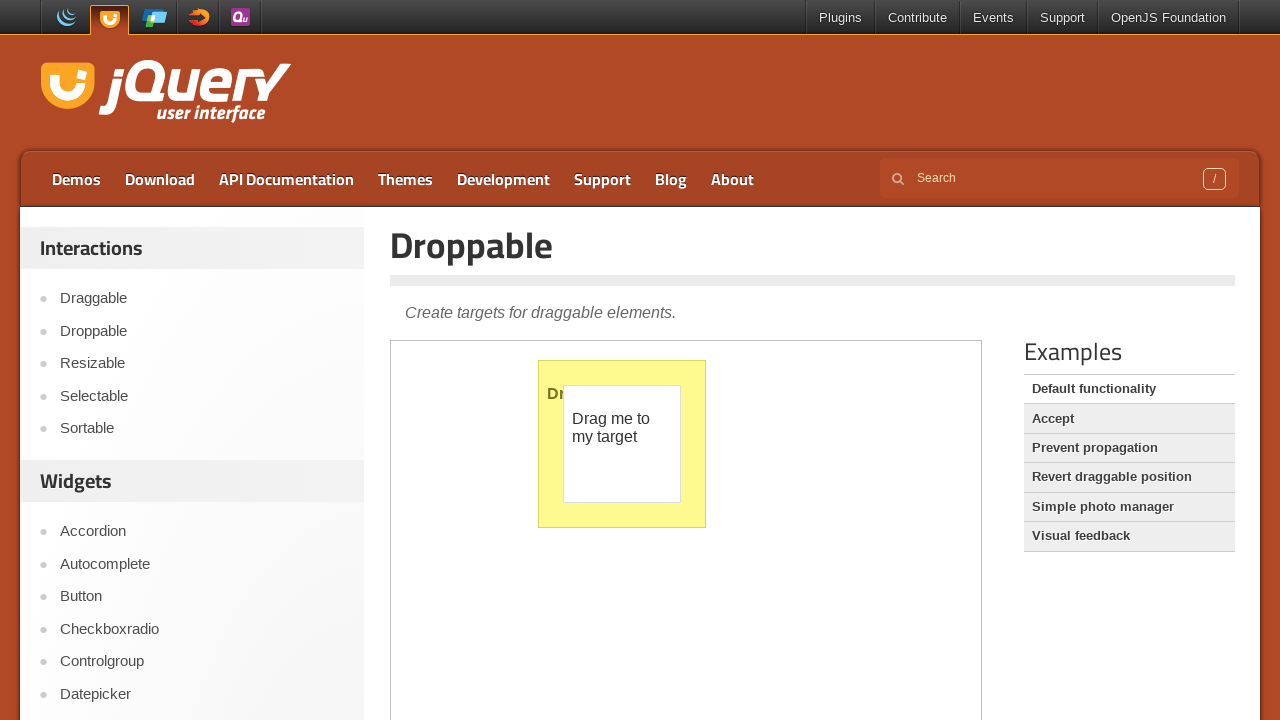